Tests clicking the Impressive radio button and verifies the selection message appears

Starting URL: https://demoqa.com/

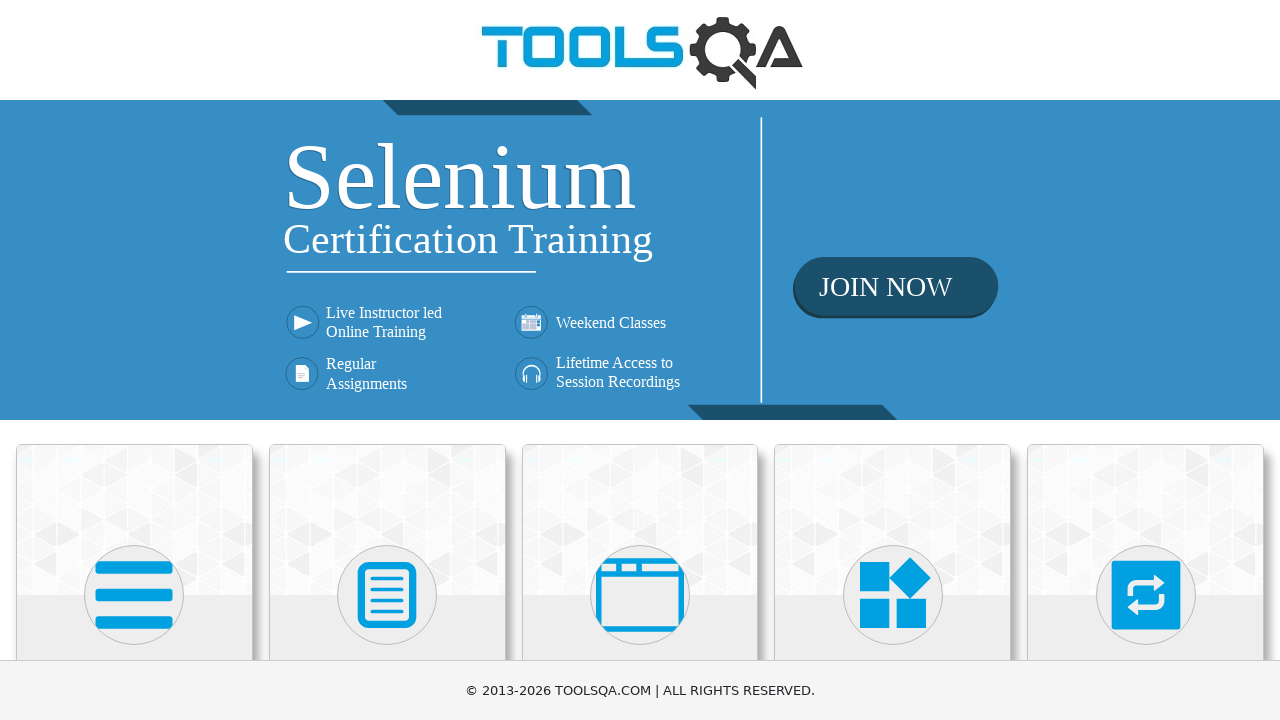

Clicked on Elements section at (134, 360) on text=Elements
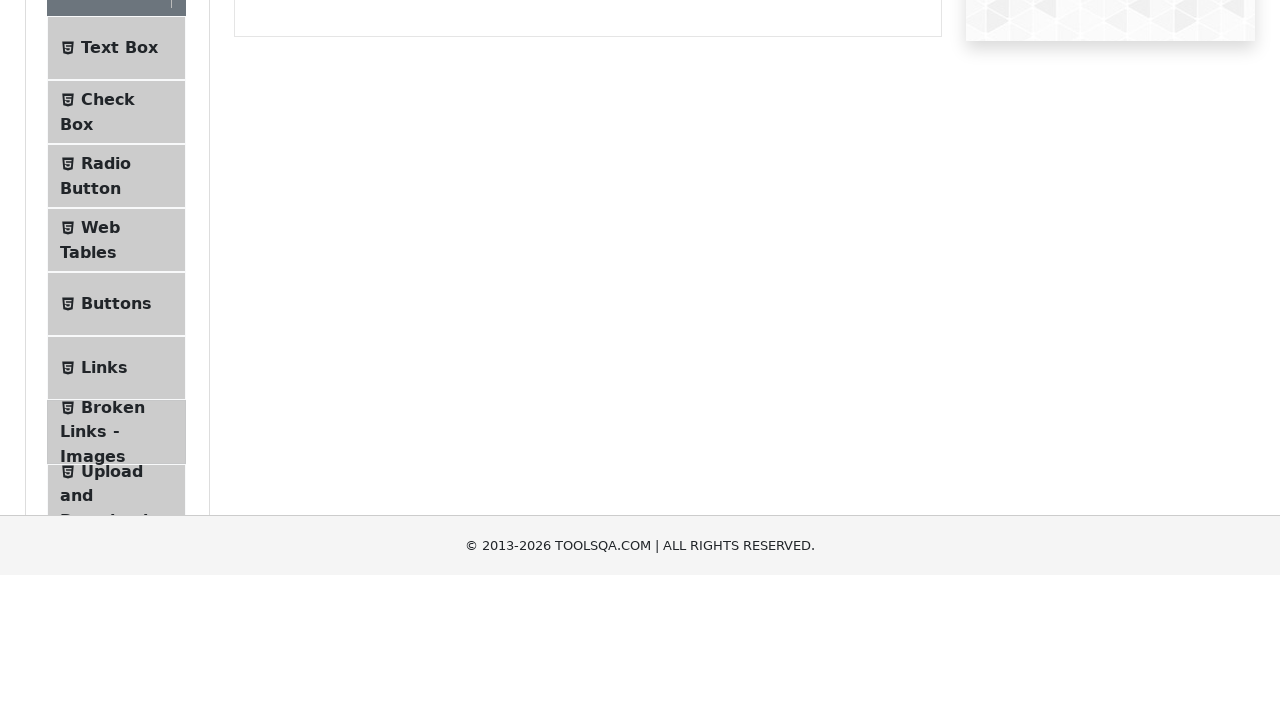

Clicked on Radio Button menu item at (106, 376) on text=Radio Button
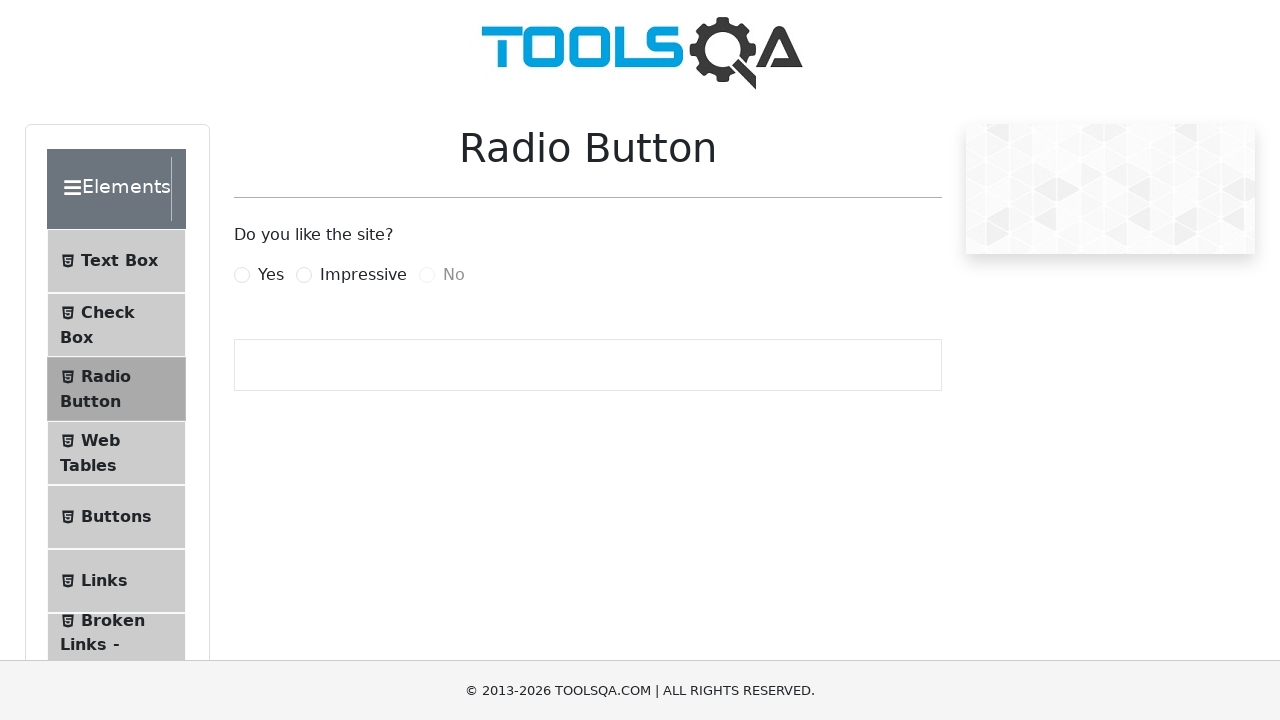

Clicked Impressive radio button at (363, 275) on label[for='impressiveRadio']
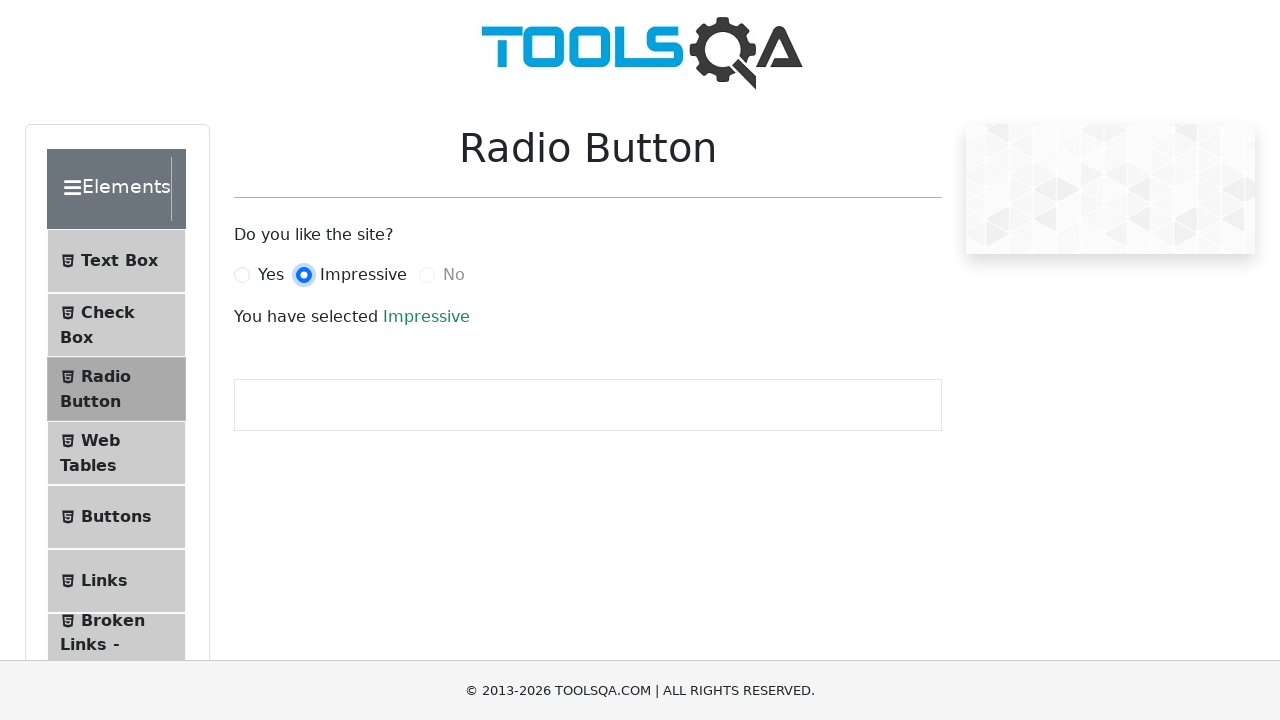

Success message 'You have selected Impressive' appeared
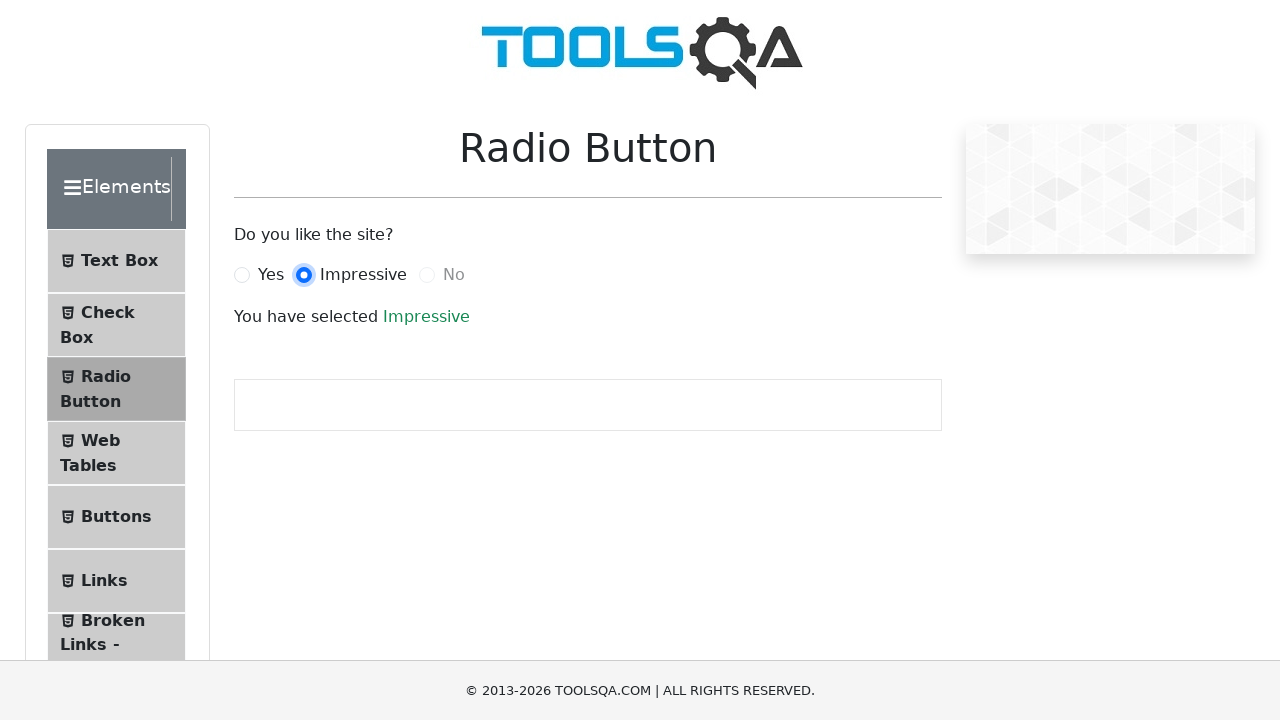

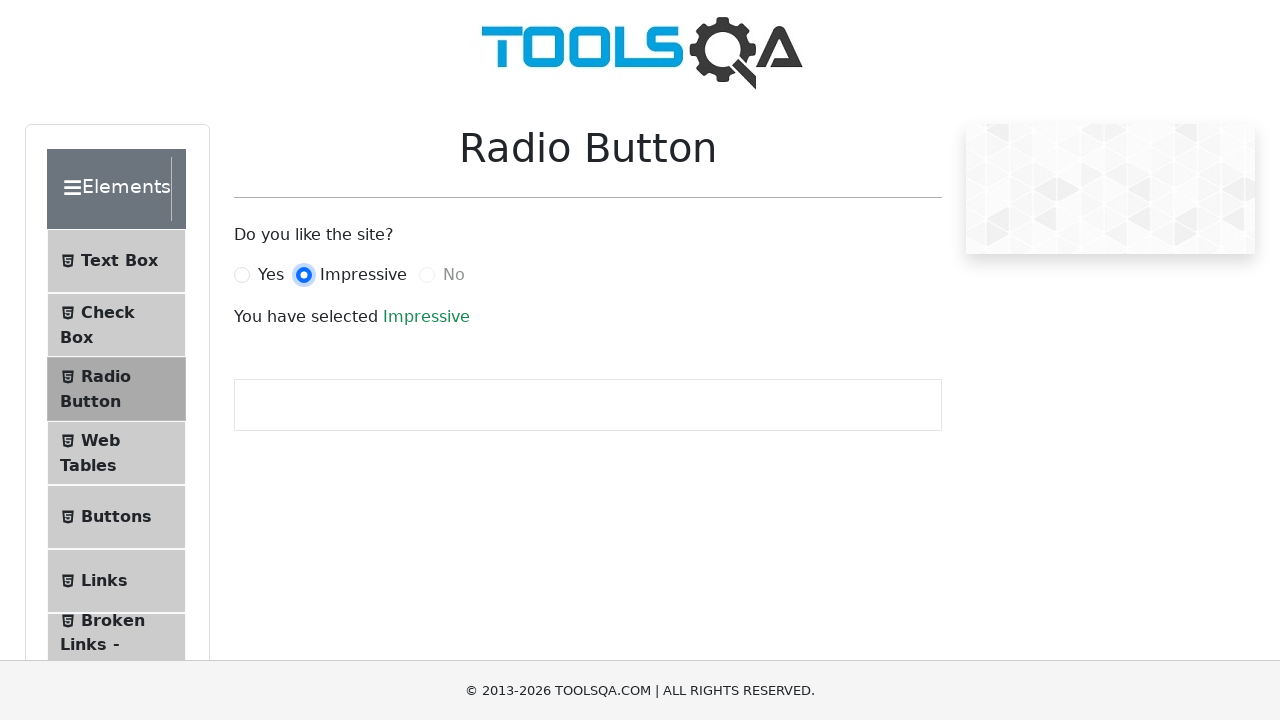